Verifies that the payment logos (Visa, MasterCard, Белкарт) are displayed with correct alt attributes in the payment section

Starting URL: http://mts.by/

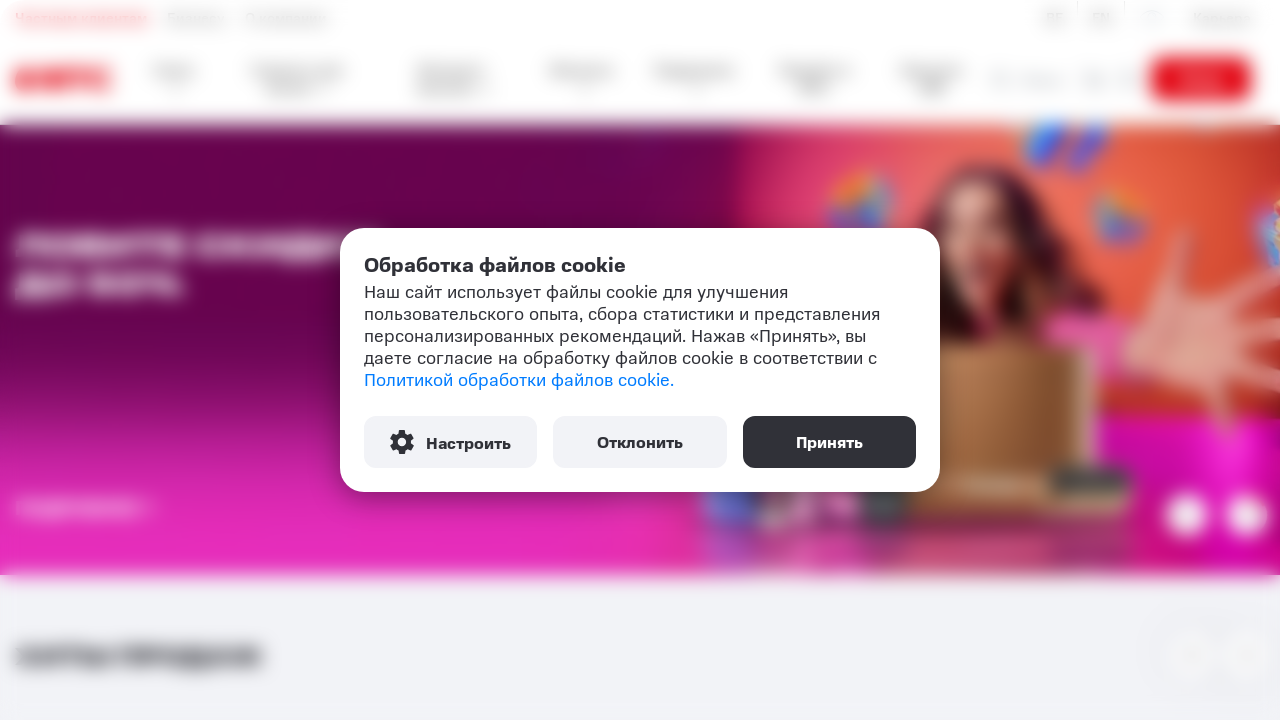

Located payment logos in the payment section
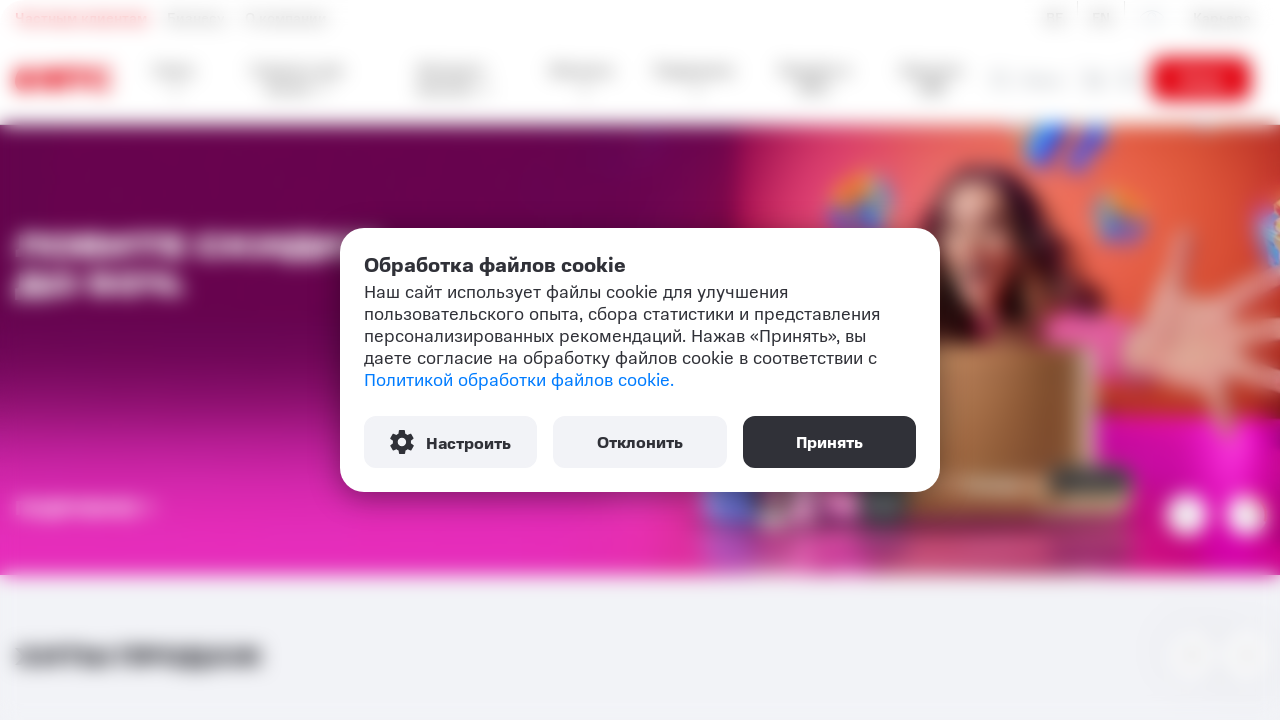

Waited for first payment logo to appear
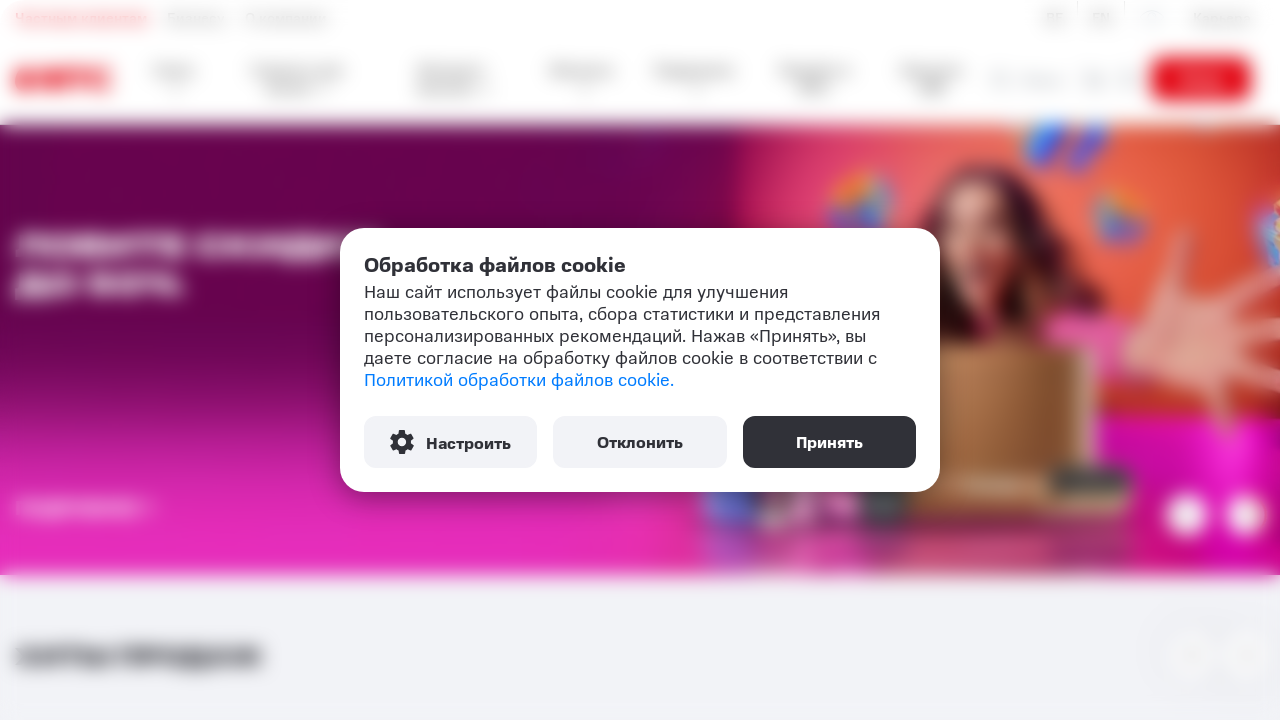

Retrieved alt attribute 'Visa' from logo 1 of 5
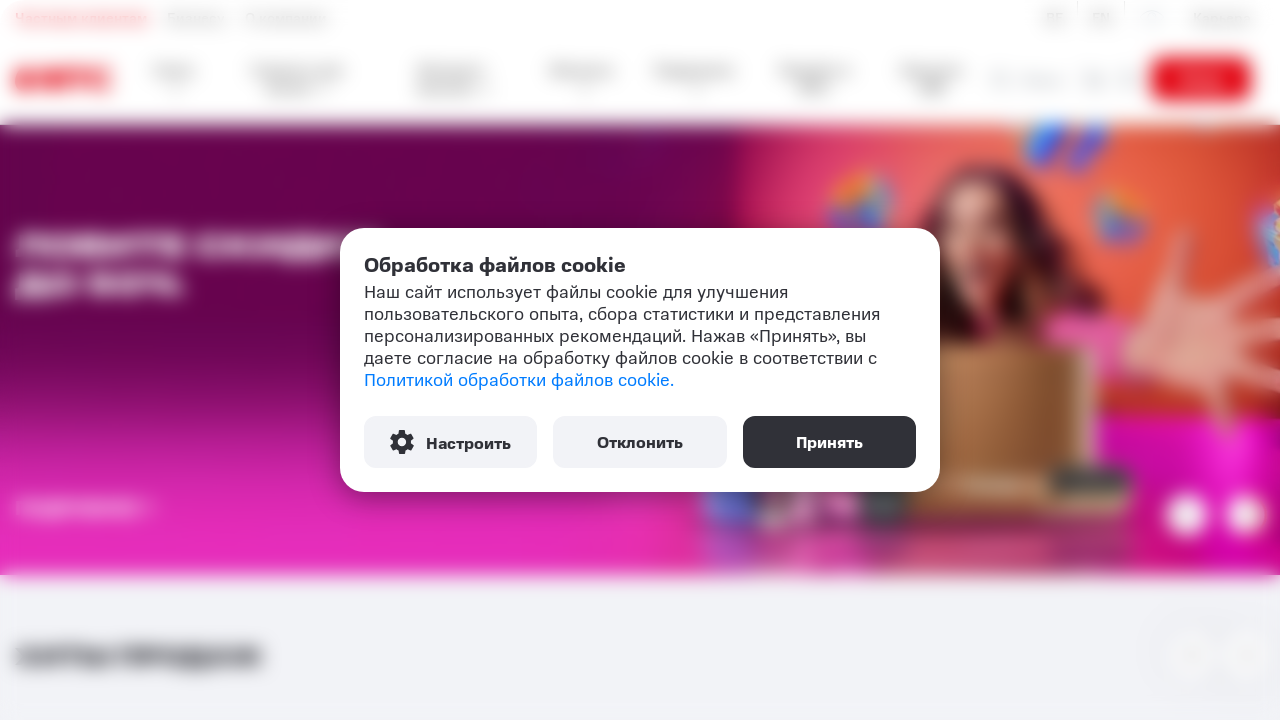

Verified logo 1 has correct alt attribute: 'Visa'
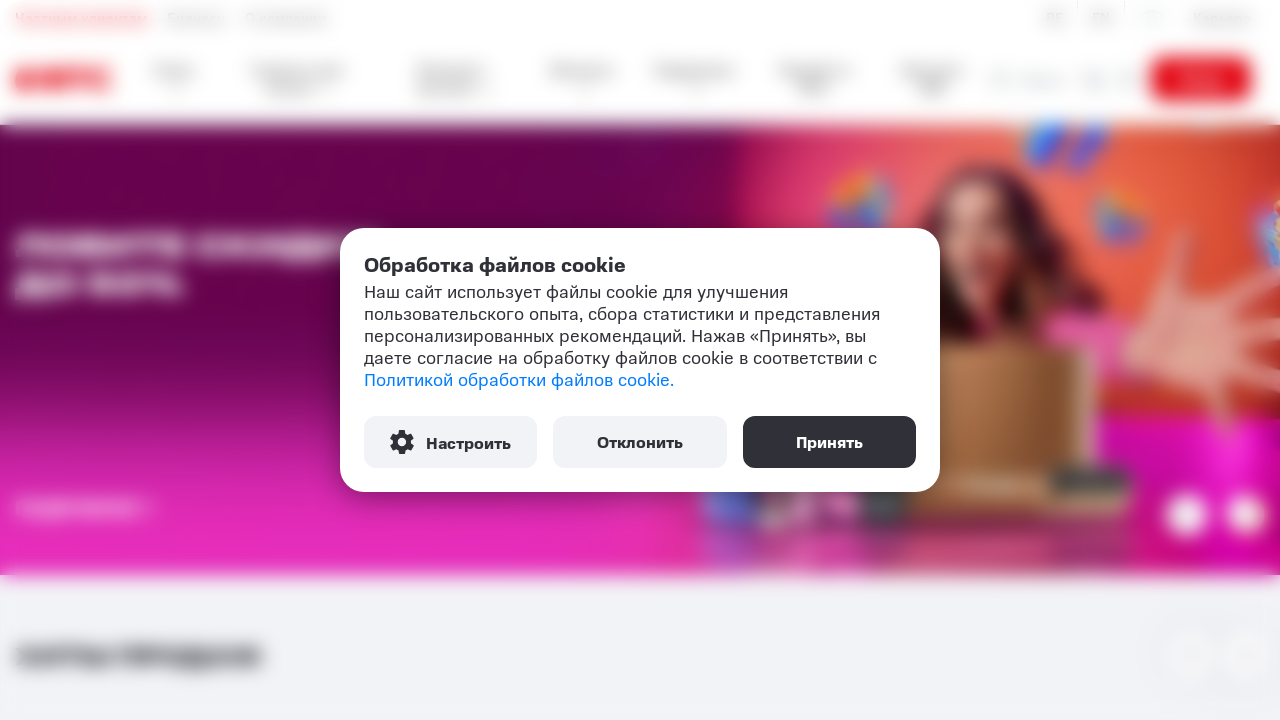

Retrieved alt attribute 'Verified By Visa' from logo 2 of 5
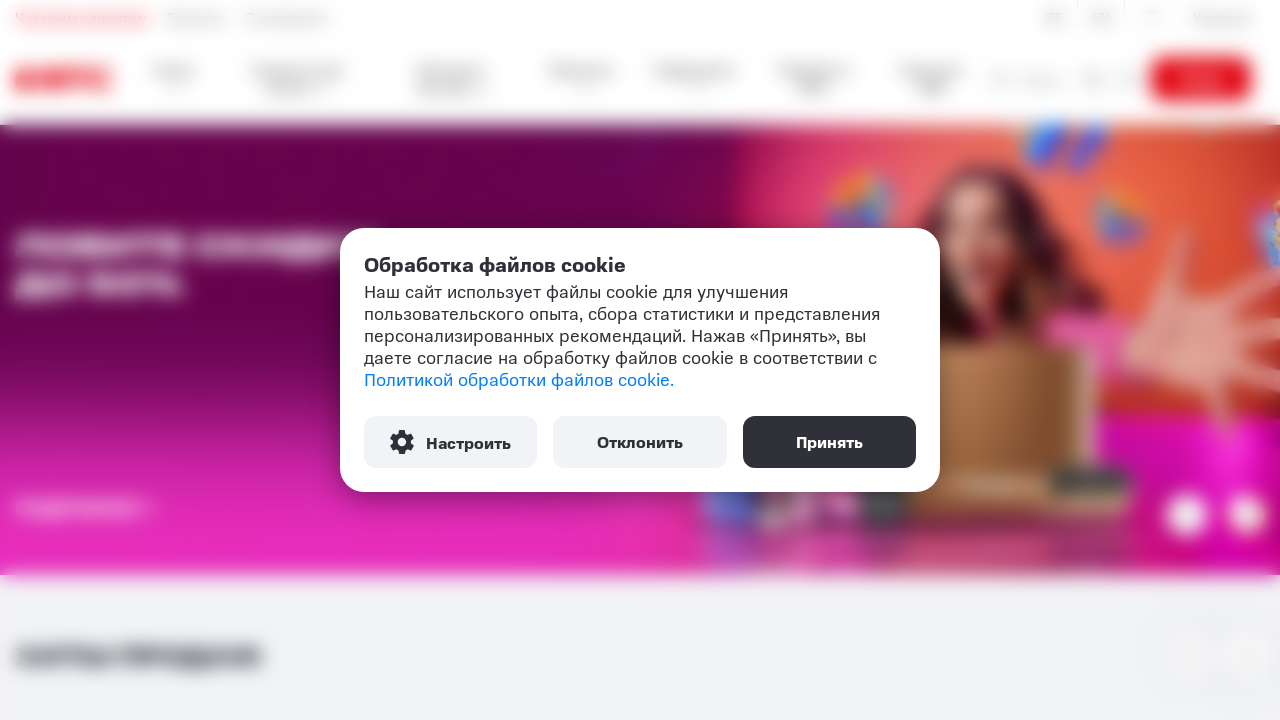

Verified logo 2 has correct alt attribute: 'Verified By Visa'
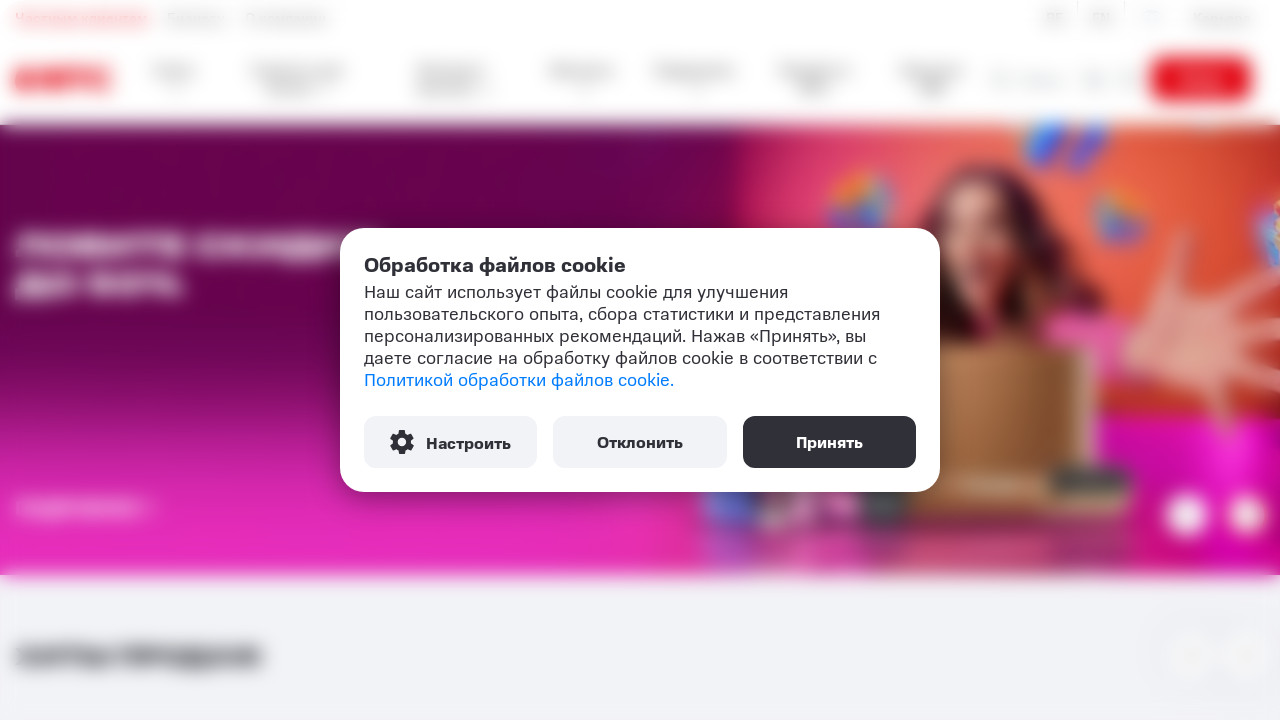

Retrieved alt attribute 'MasterCard' from logo 3 of 5
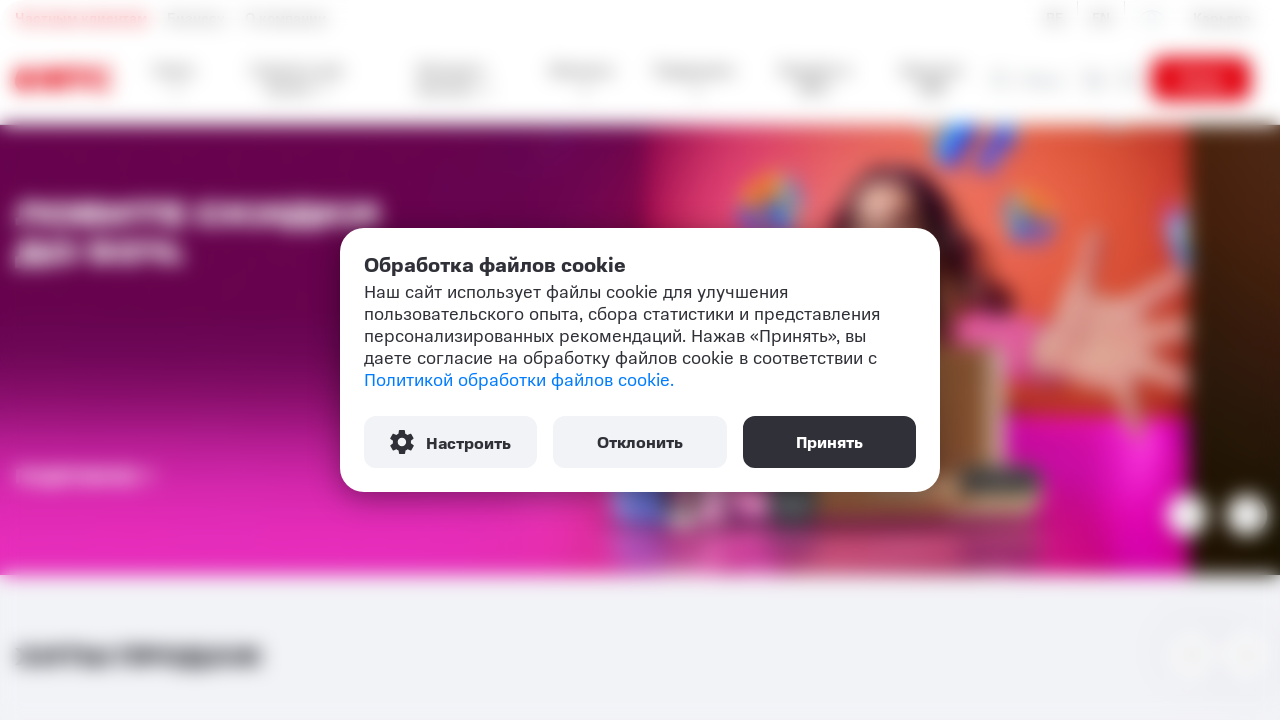

Verified logo 3 has correct alt attribute: 'MasterCard'
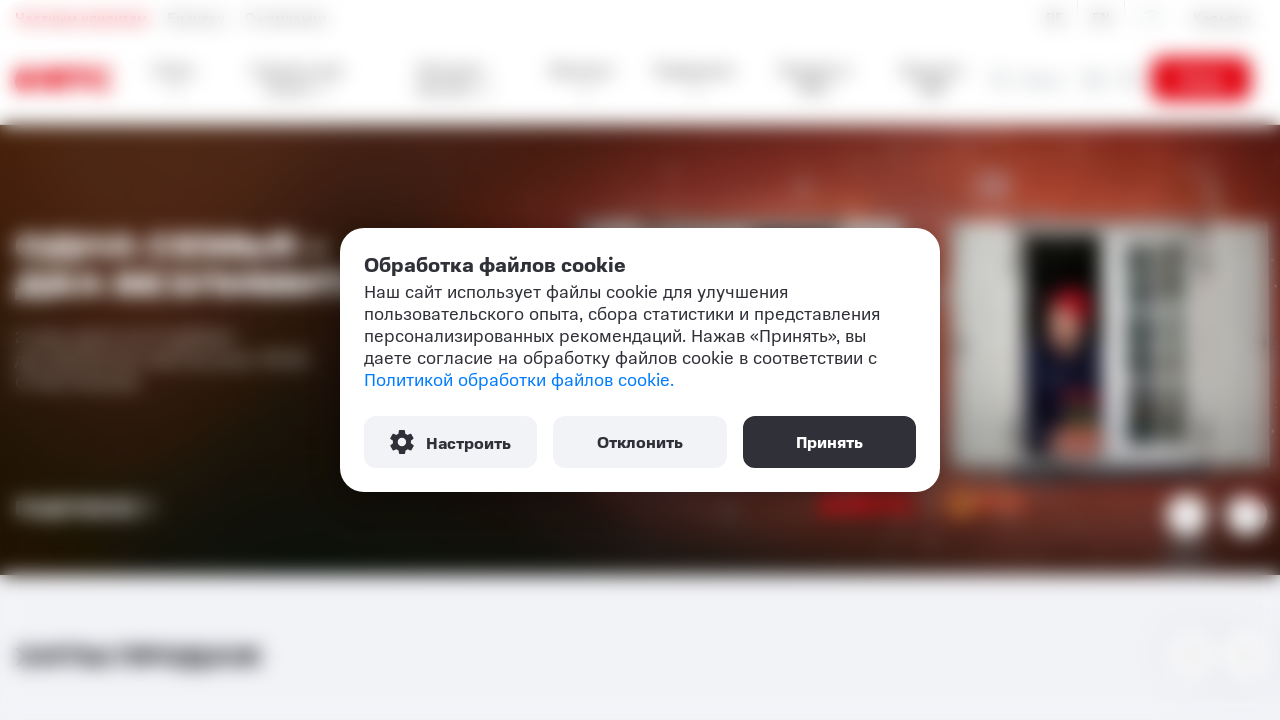

Retrieved alt attribute 'MasterCard Secure Code' from logo 4 of 5
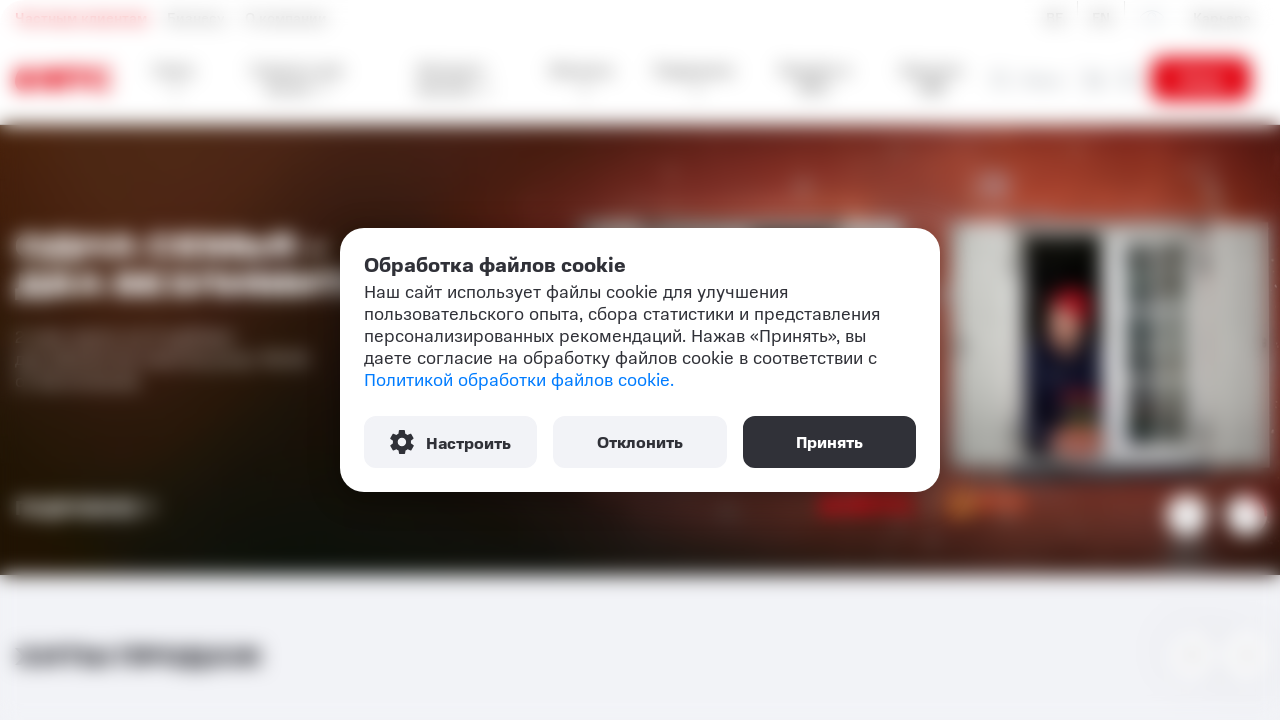

Verified logo 4 has correct alt attribute: 'MasterCard Secure Code'
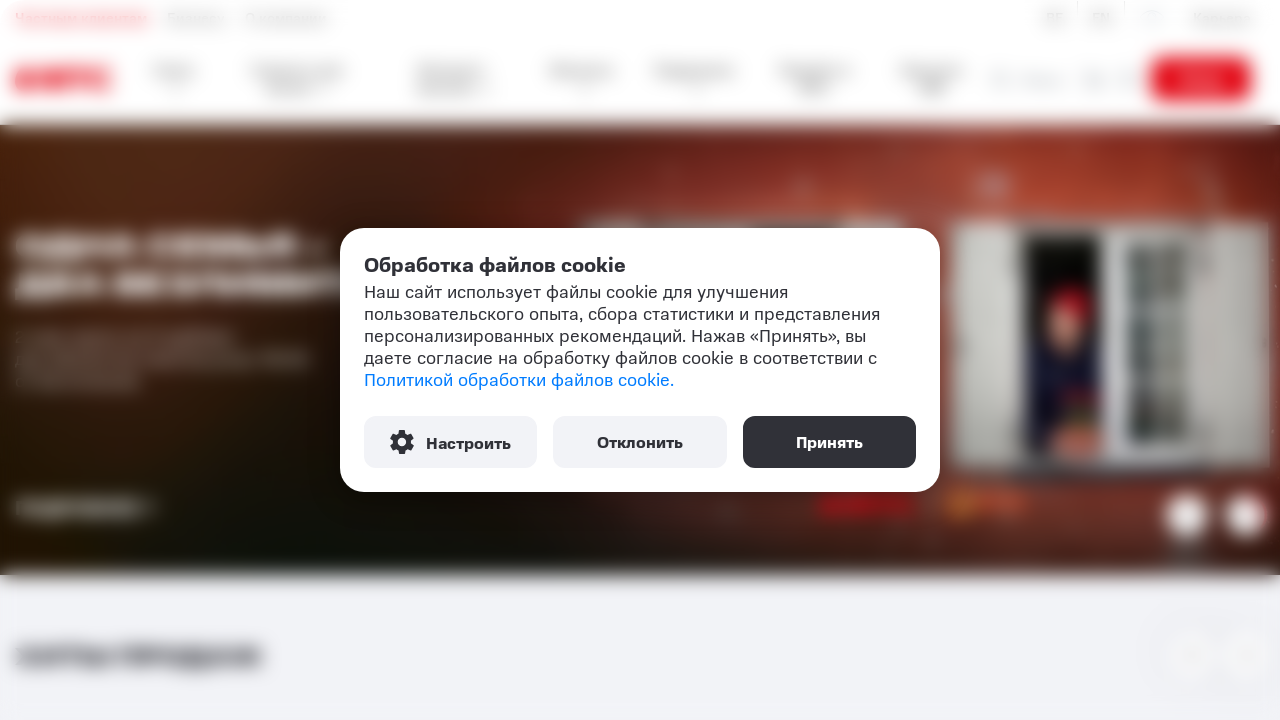

Retrieved alt attribute 'Белкарт' from logo 5 of 5
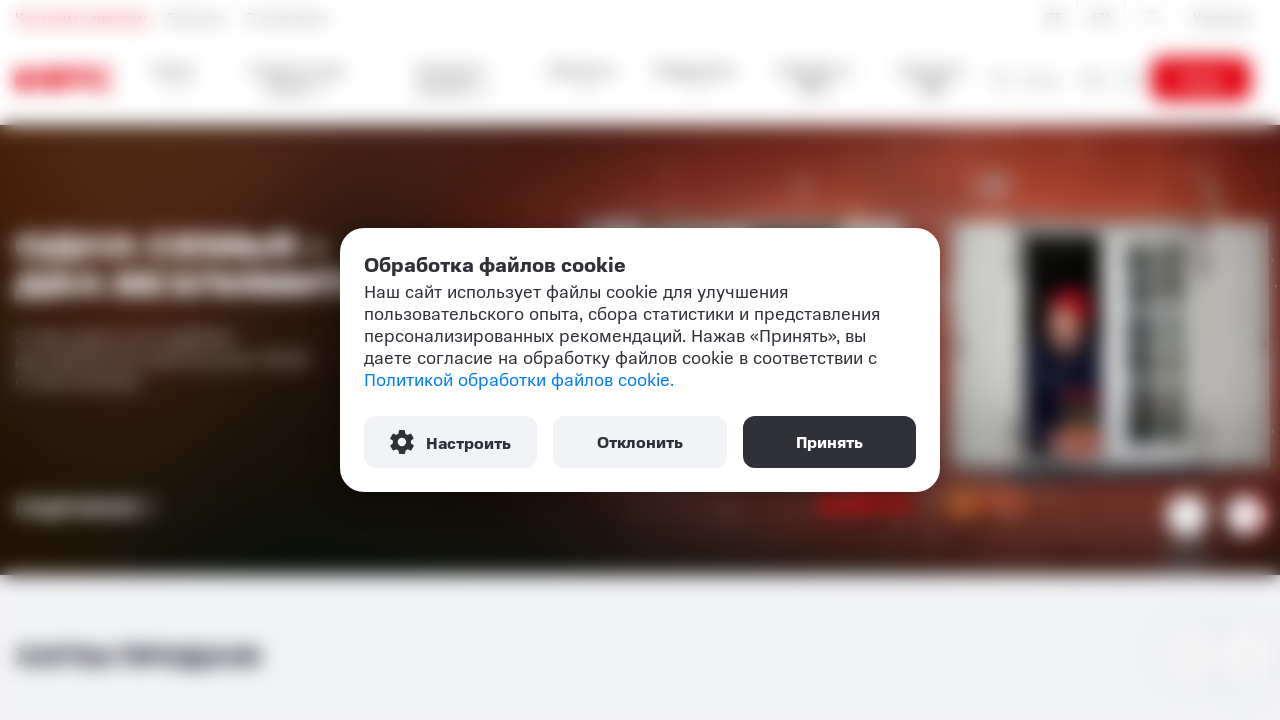

Verified logo 5 has correct alt attribute: 'Белкарт'
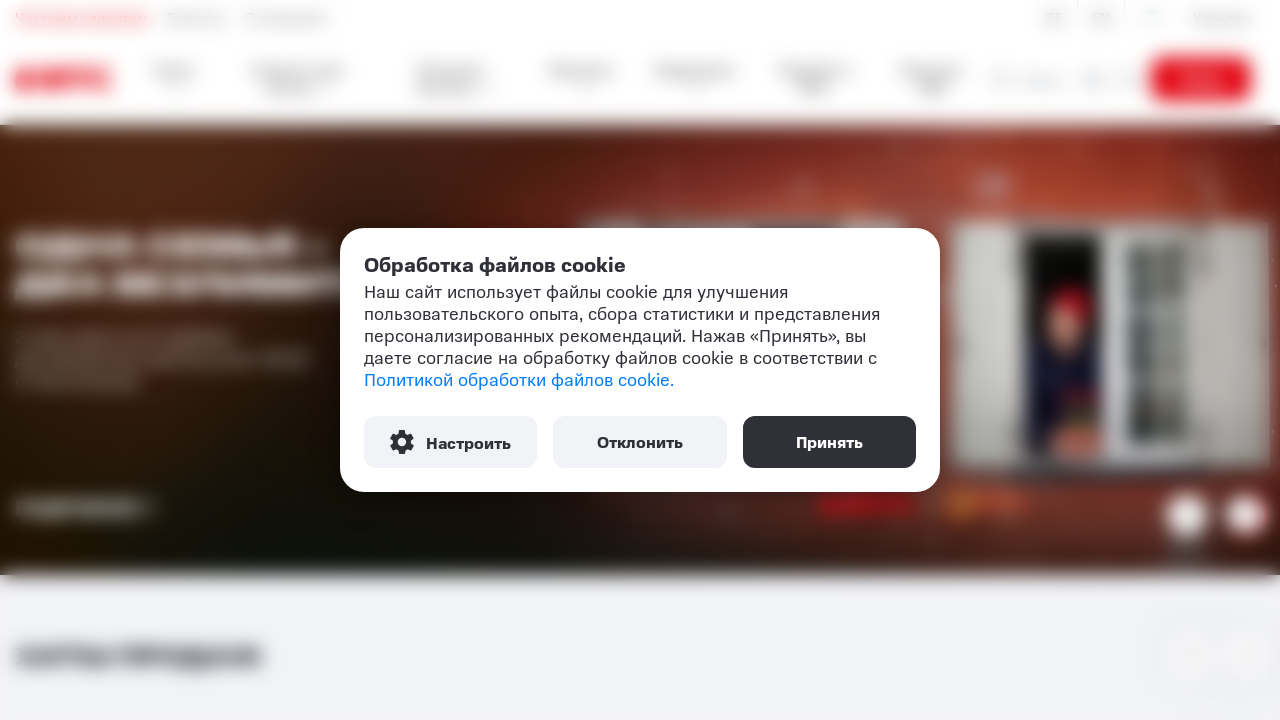

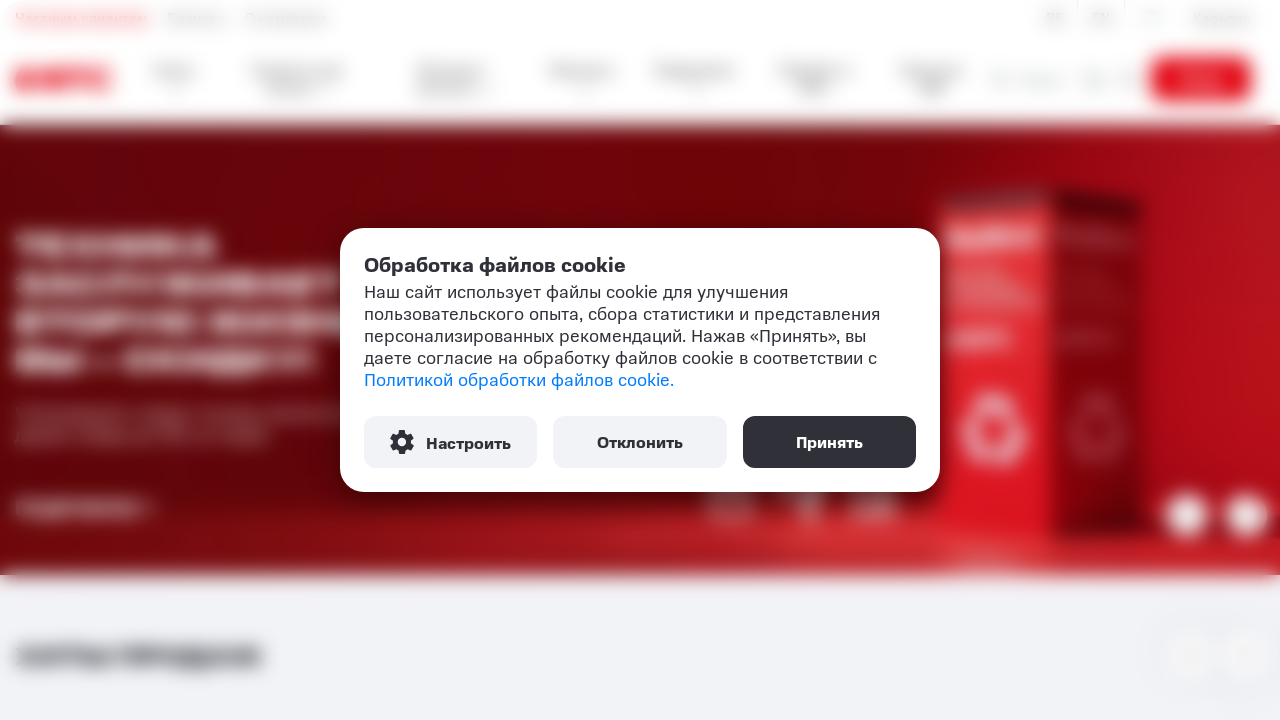